Clicks on the Responsible AI FAQ tab

Starting URL: https://github.com/features/copilot

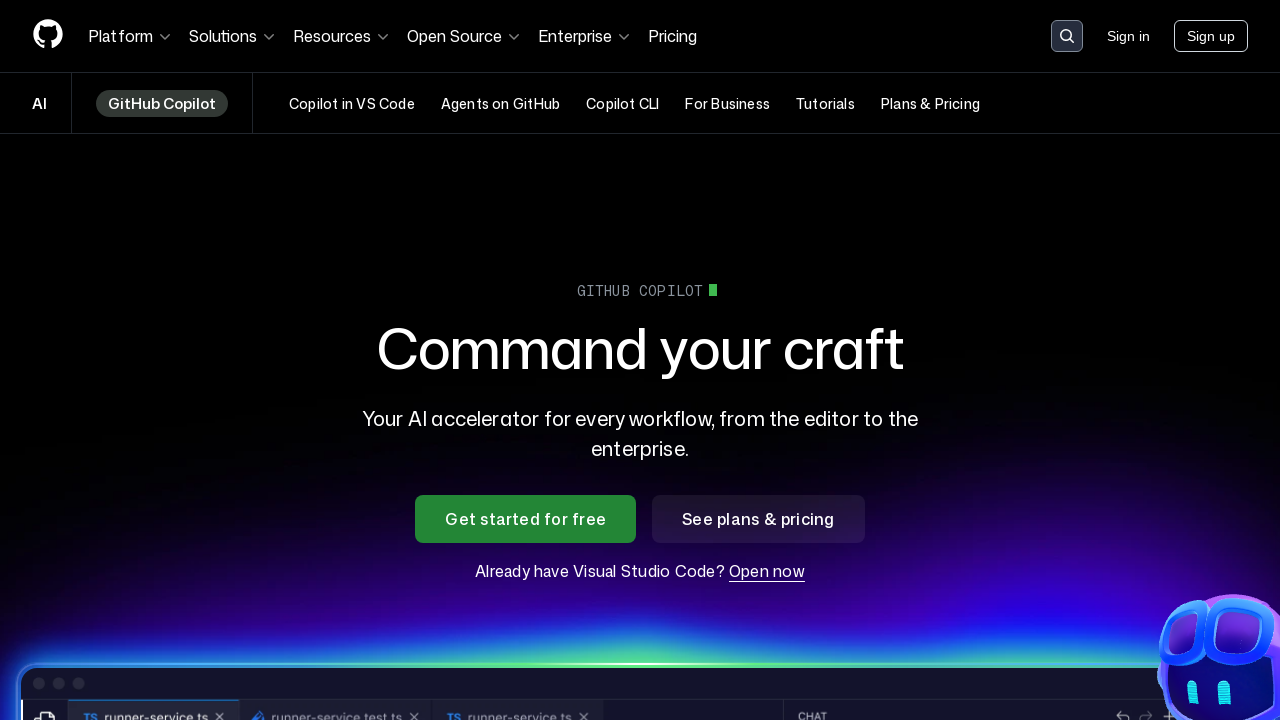

Waited for Responsible AI FAQ tab to be available
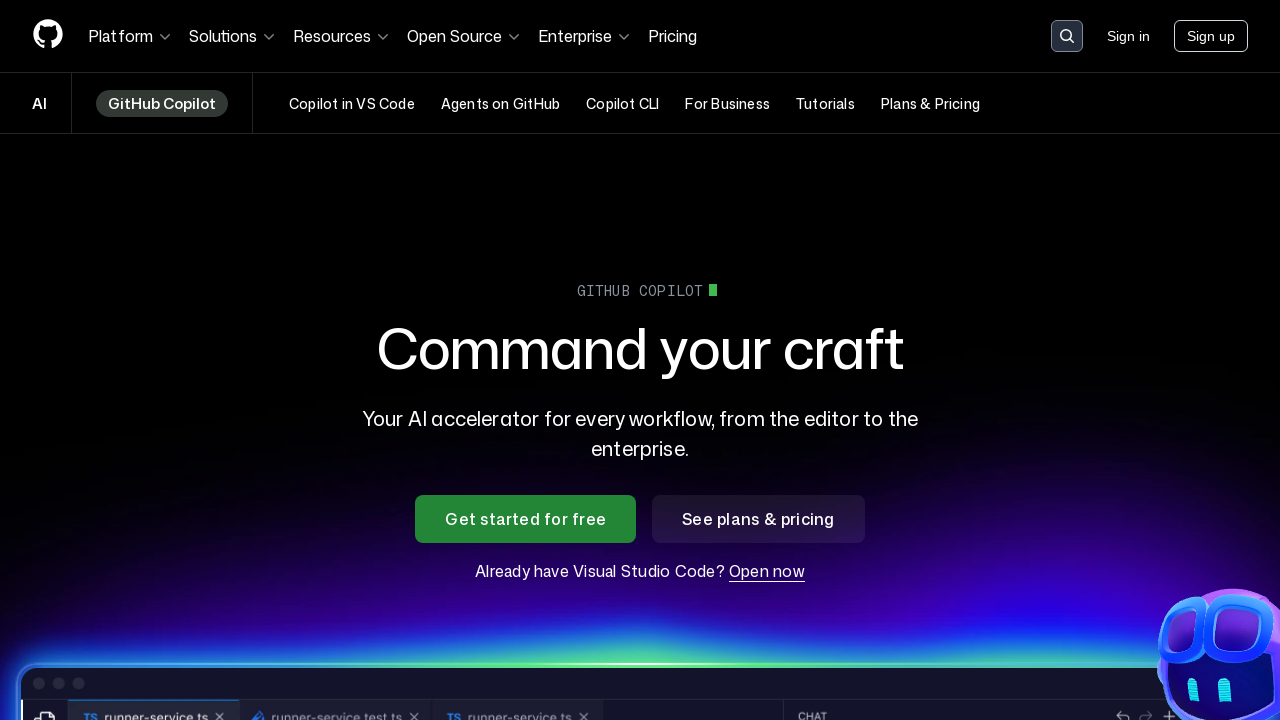

Clicked on the Responsible AI FAQ tab at (197, 360) on [data-testid='FAQGroup-tab-4']
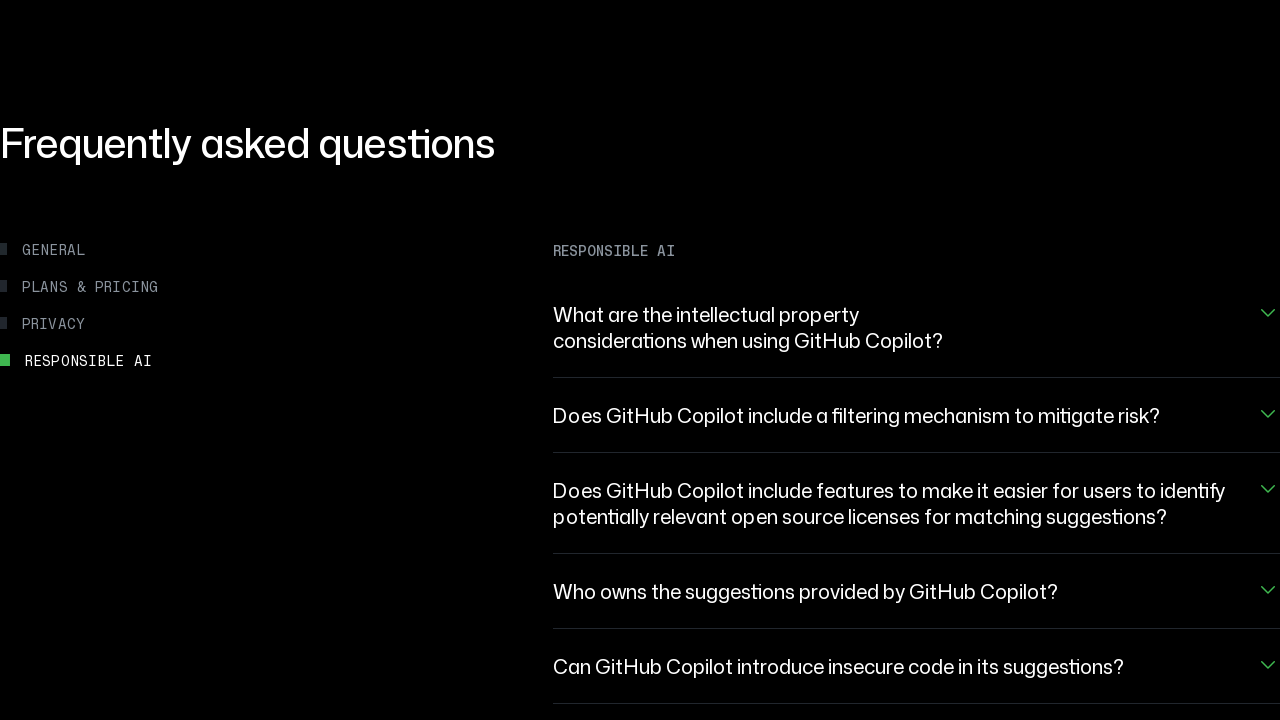

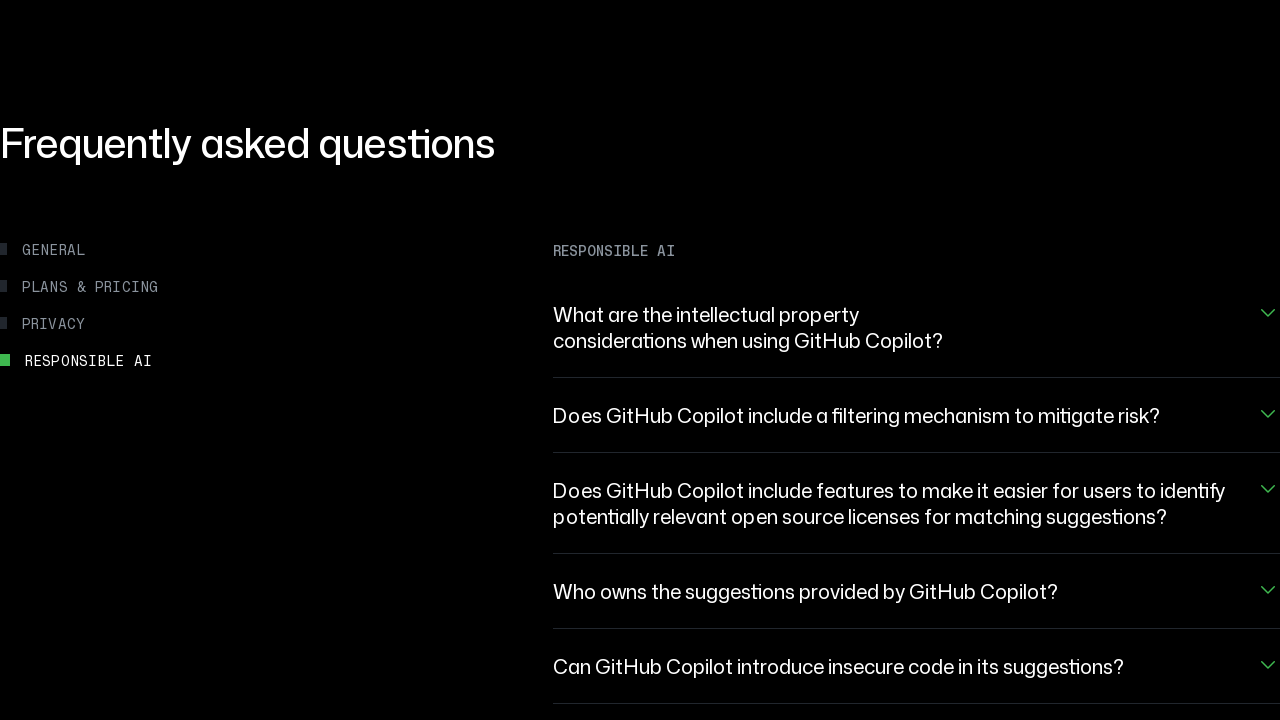